Tests a tarot card reading application by entering a question, shuffling and spreading cards, selecting a card, and attempting to trigger AI interpretation.

Starting URL: https://test-studio-firebase.vercel.app/reading

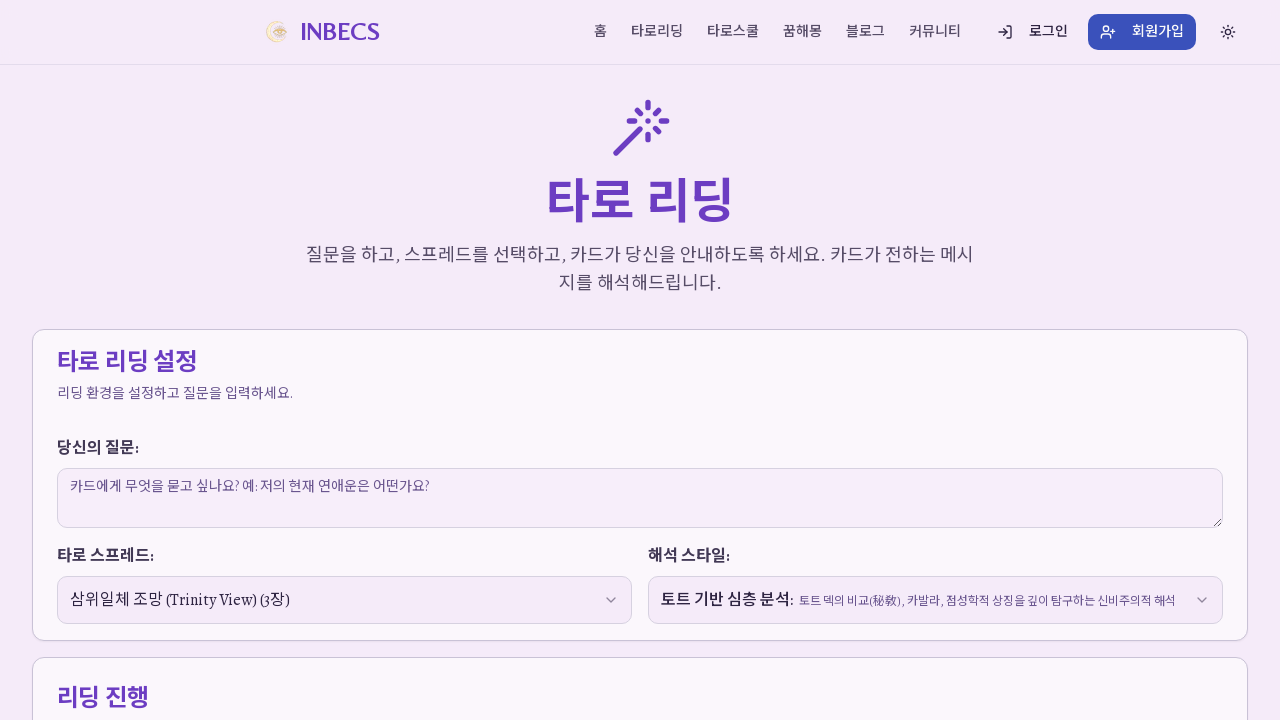

Waited for page to fully load (networkidle)
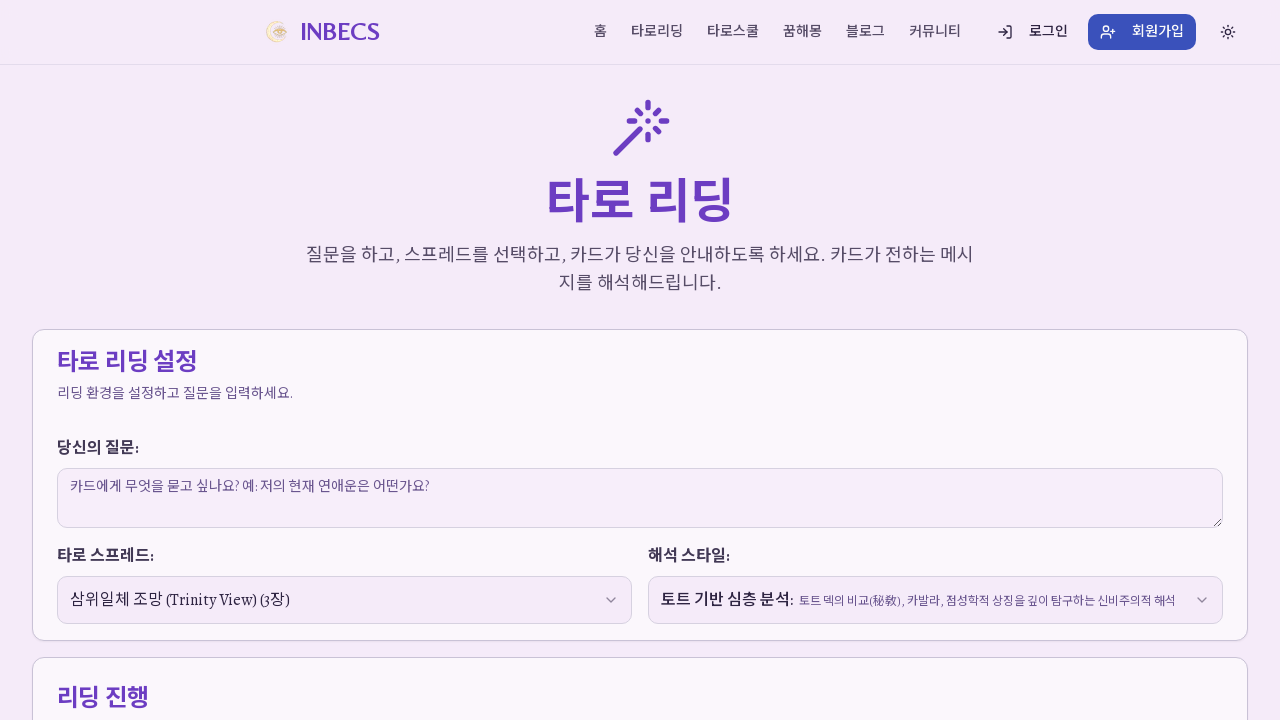

Waited for textarea selector to appear
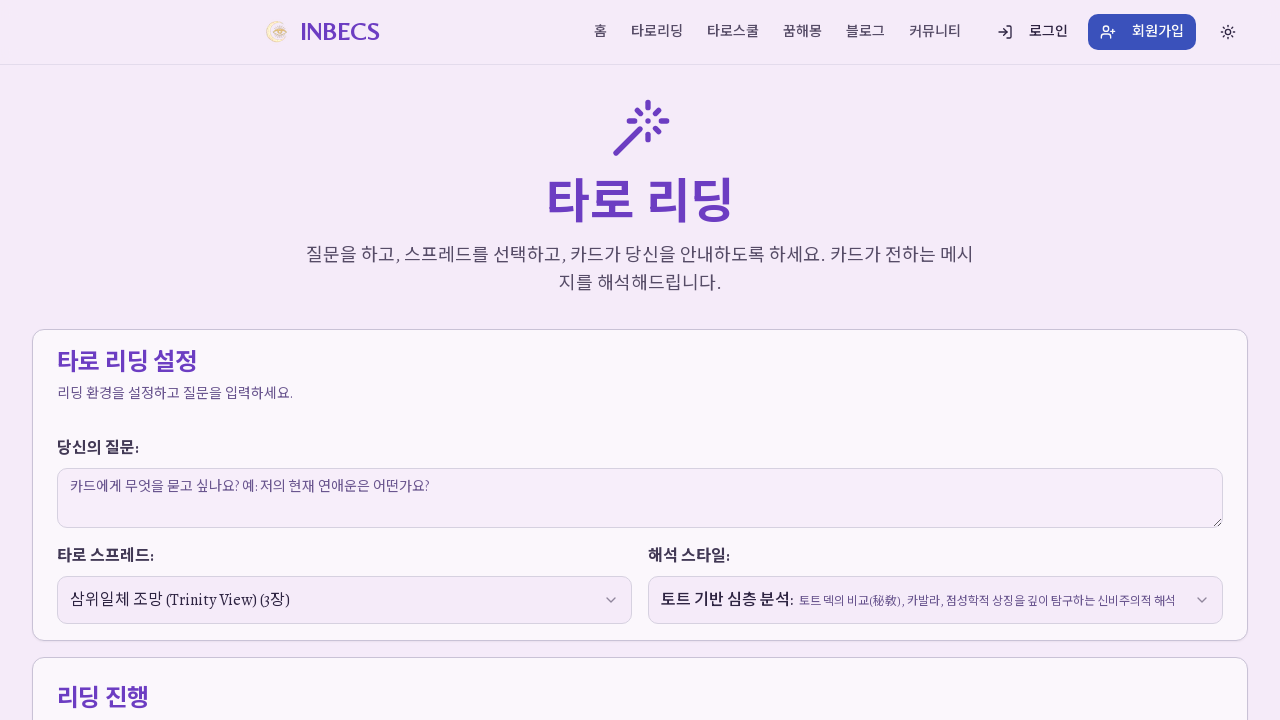

Filled question textarea with Korean question about new project advice on textarea >> nth=0
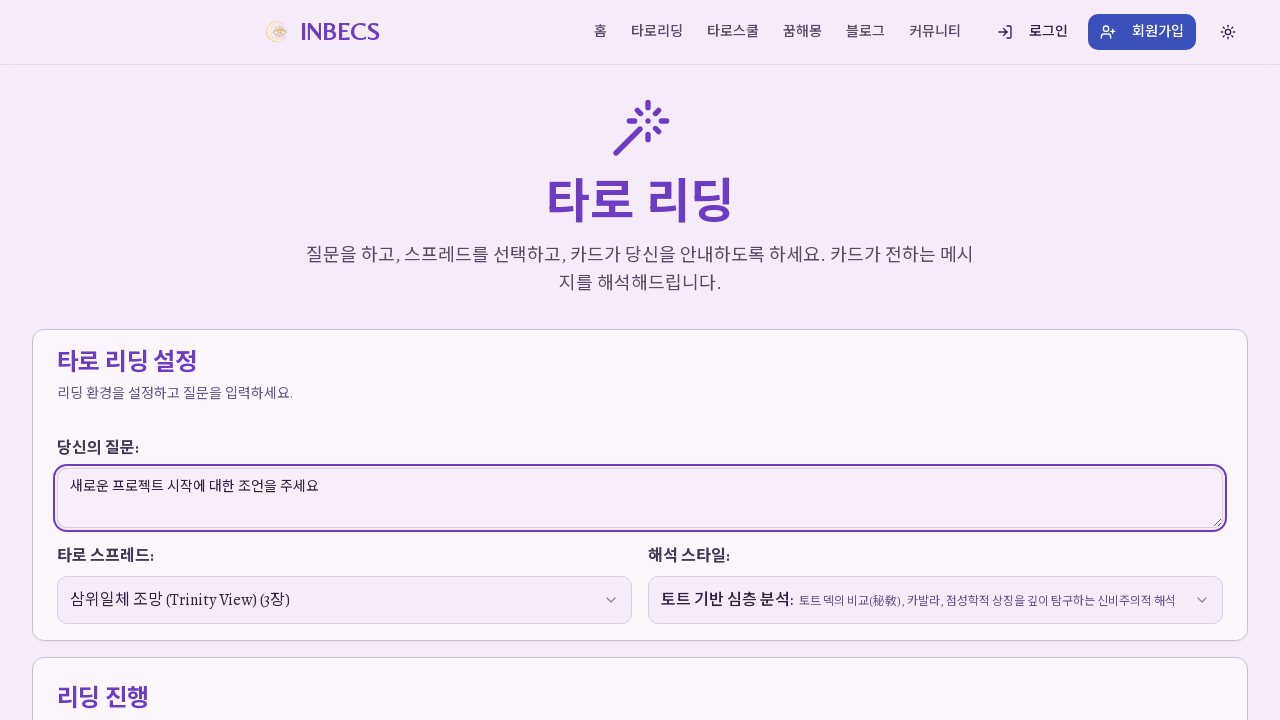

Clicked shuffle button (카드 섞기) at (550, 360) on button:has-text("카드 섞기")
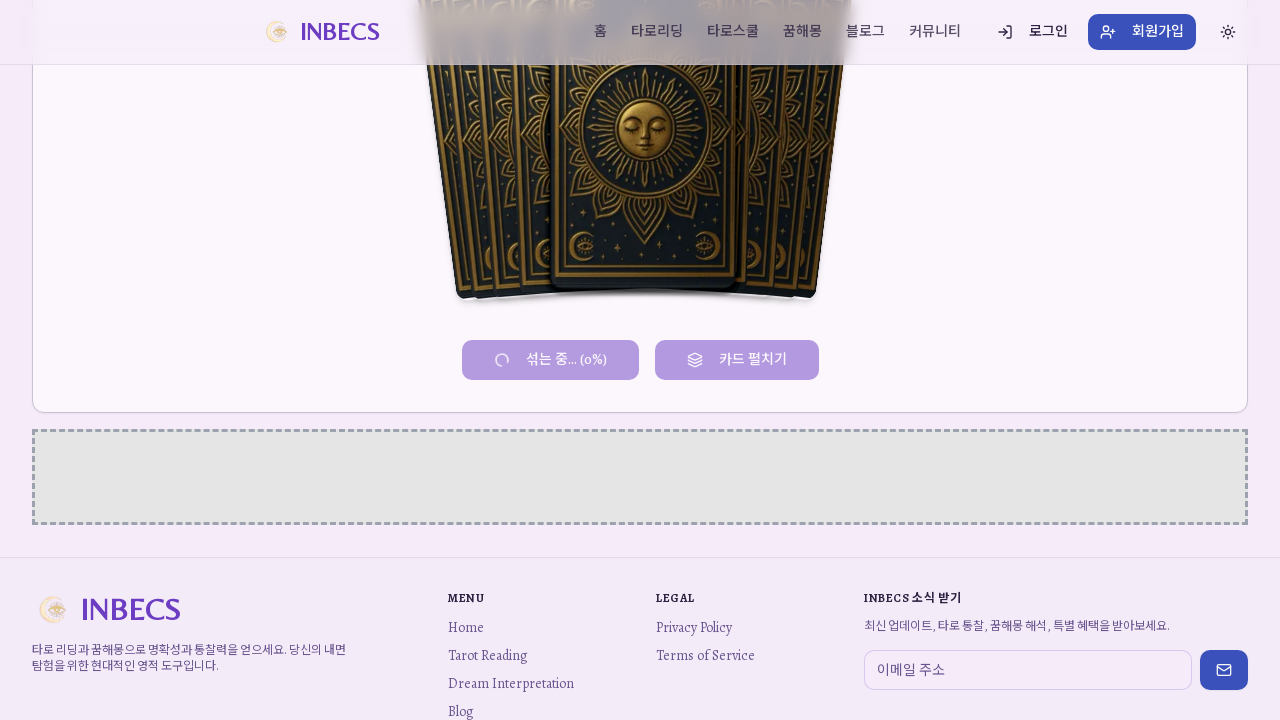

Waited 3 seconds for shuffle animation to complete
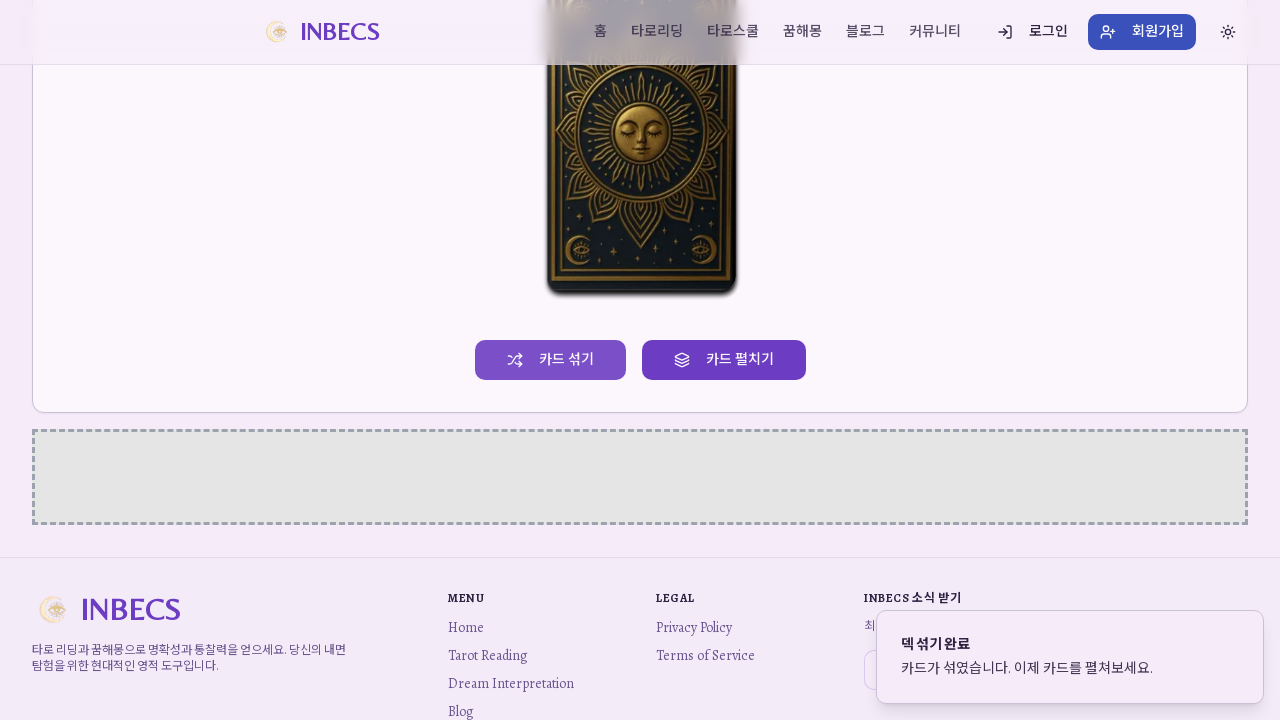

Clicked spread button (카드 펼치기) at (724, 360) on button:has-text("카드 펼치기")
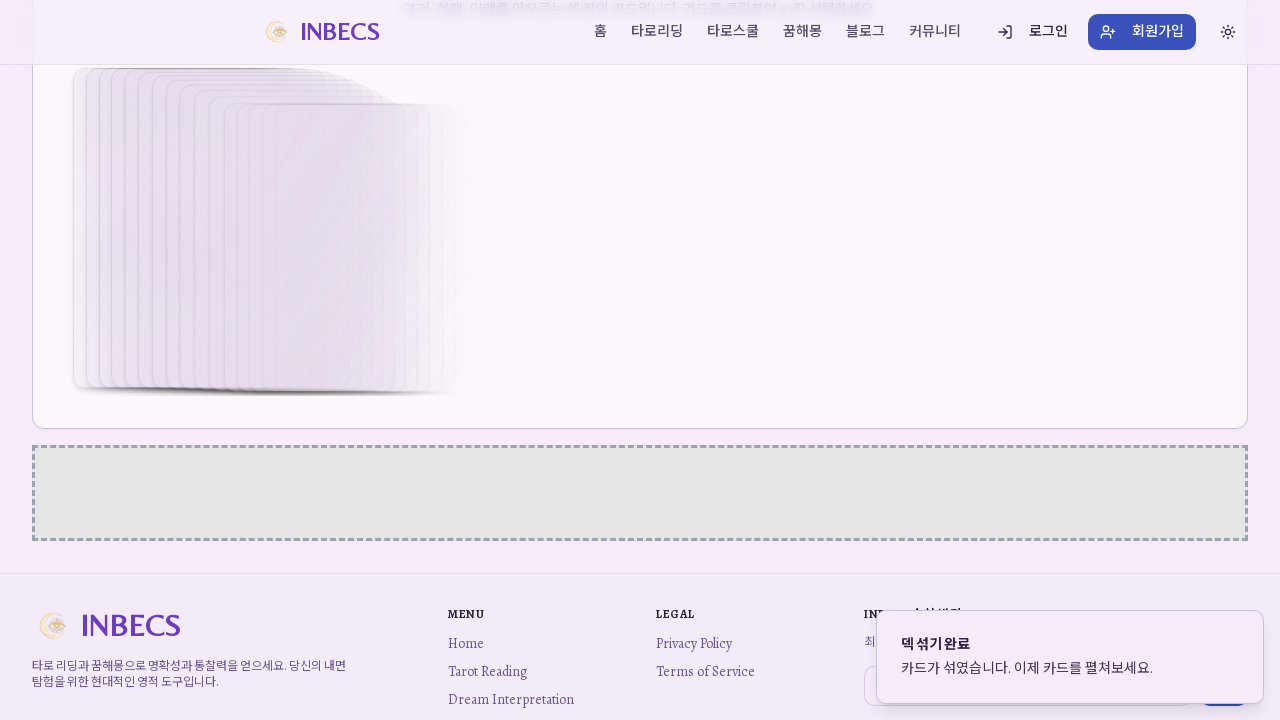

Waited 5 seconds for cards to spread
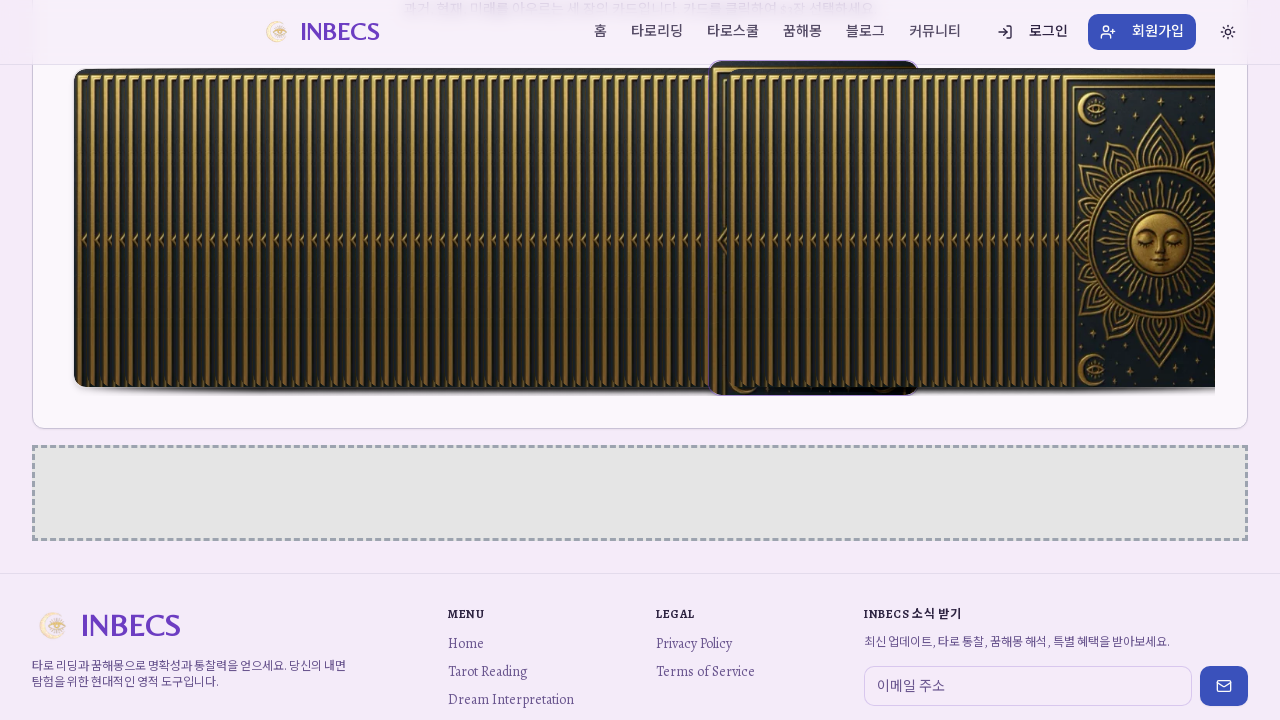

Waited 2 seconds after card selection at (164, 172) on img[alt*="카드"] >> nth=0
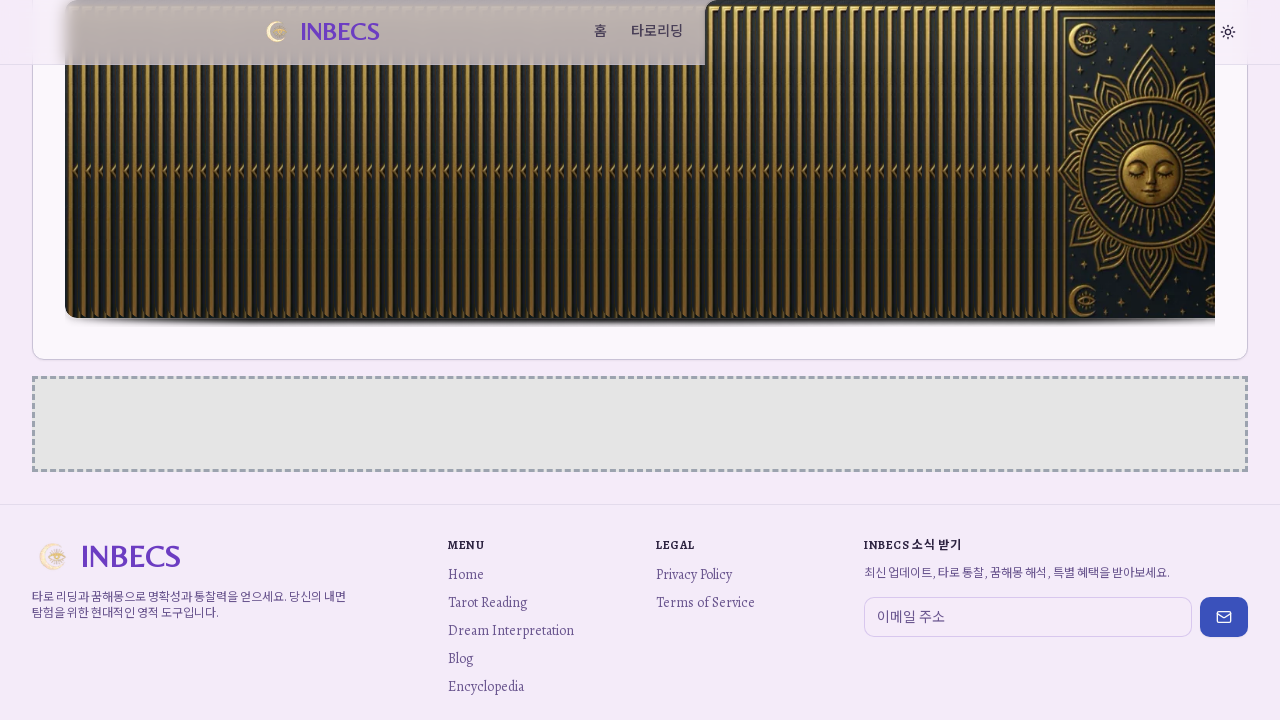

Clicked AI interpretation button using selector 'button:has-text("해석")' at (936, 360) on button:has-text("해석") >> nth=0
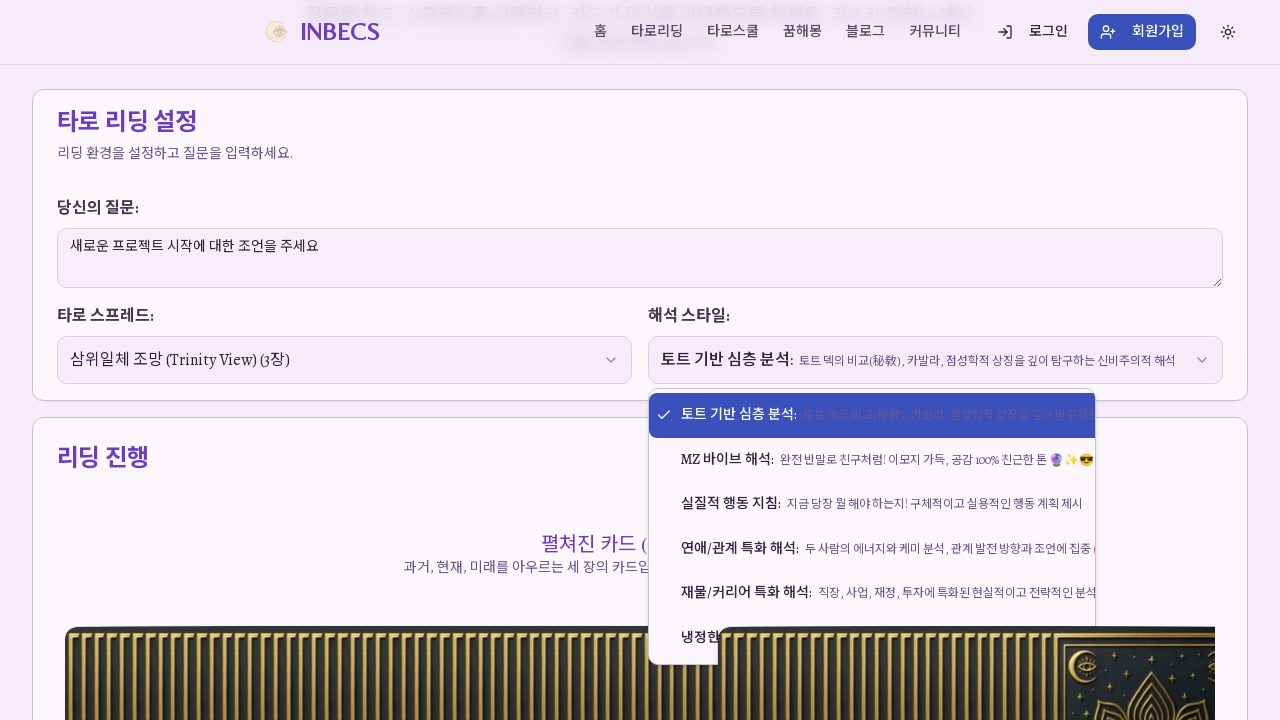

Waited 5 seconds for AI interpretation to process
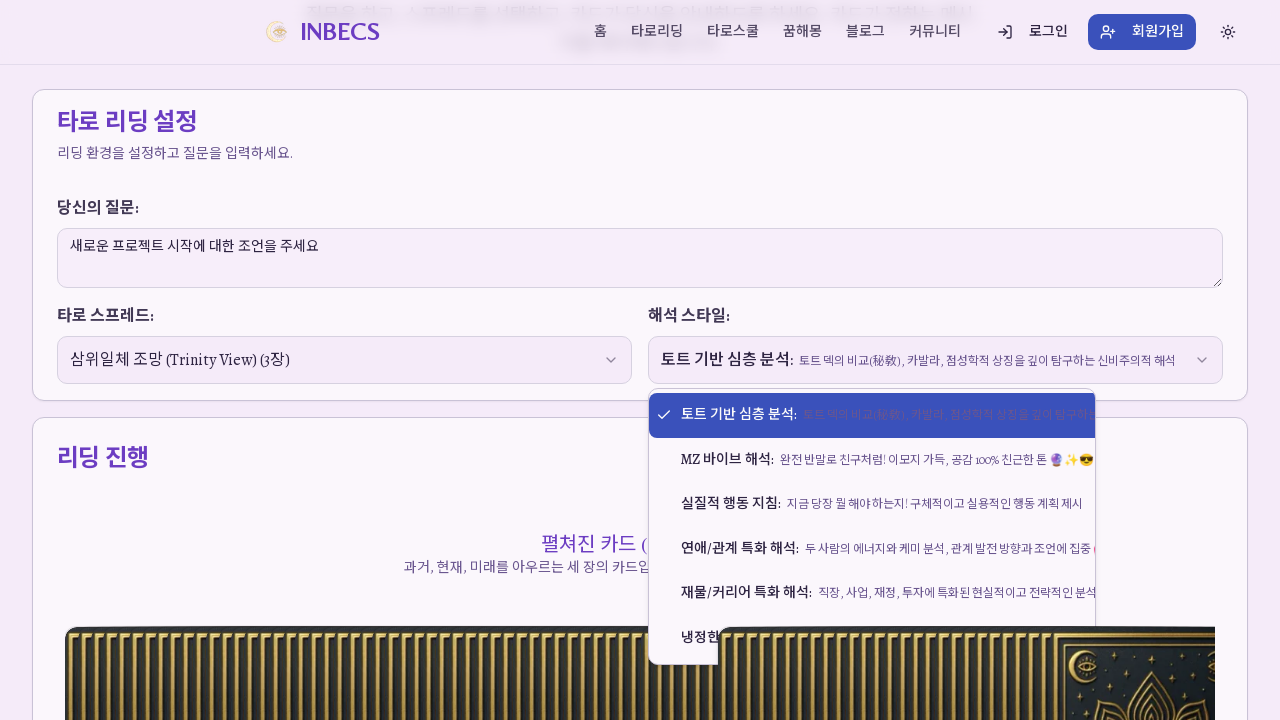

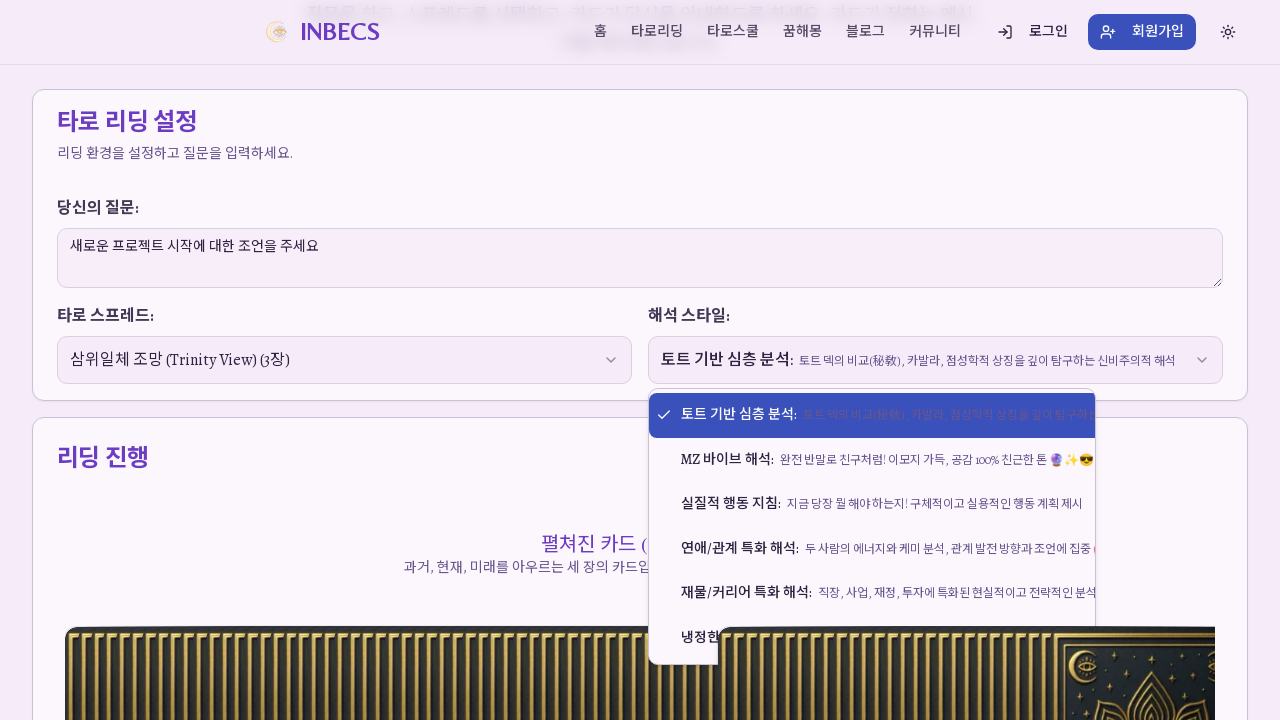